Navigates to Disneyland Paris website and verifies the page title

Starting URL: https://www.disneylandparis.com/

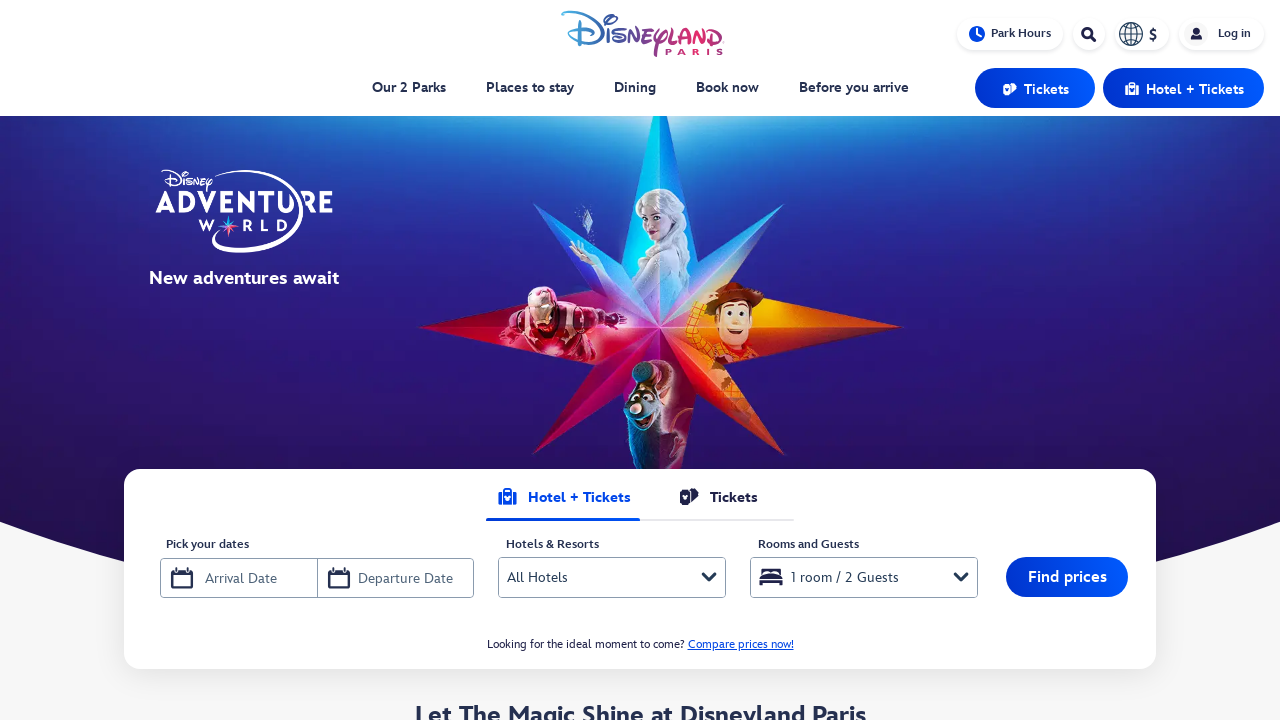

Retrieved page title from Disneyland Paris website
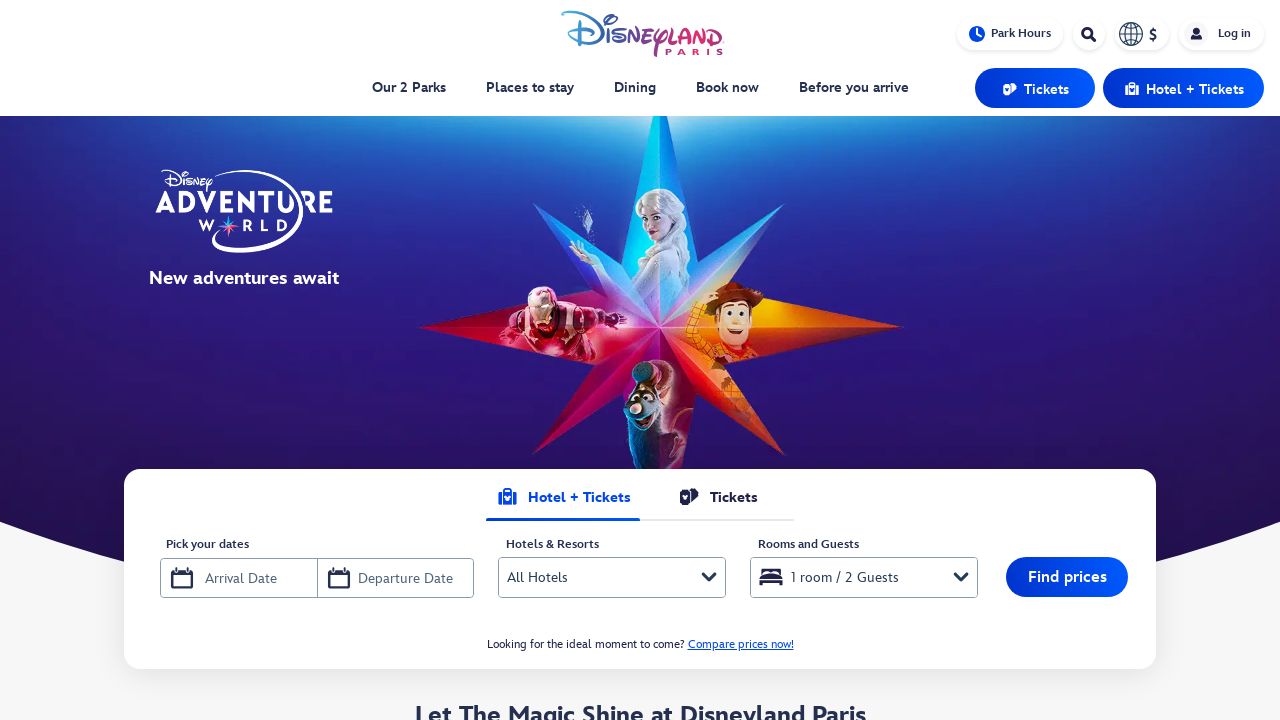

Printed page title: Disneyland Paris - tickets, deals, family holidays | Disneyland Paris
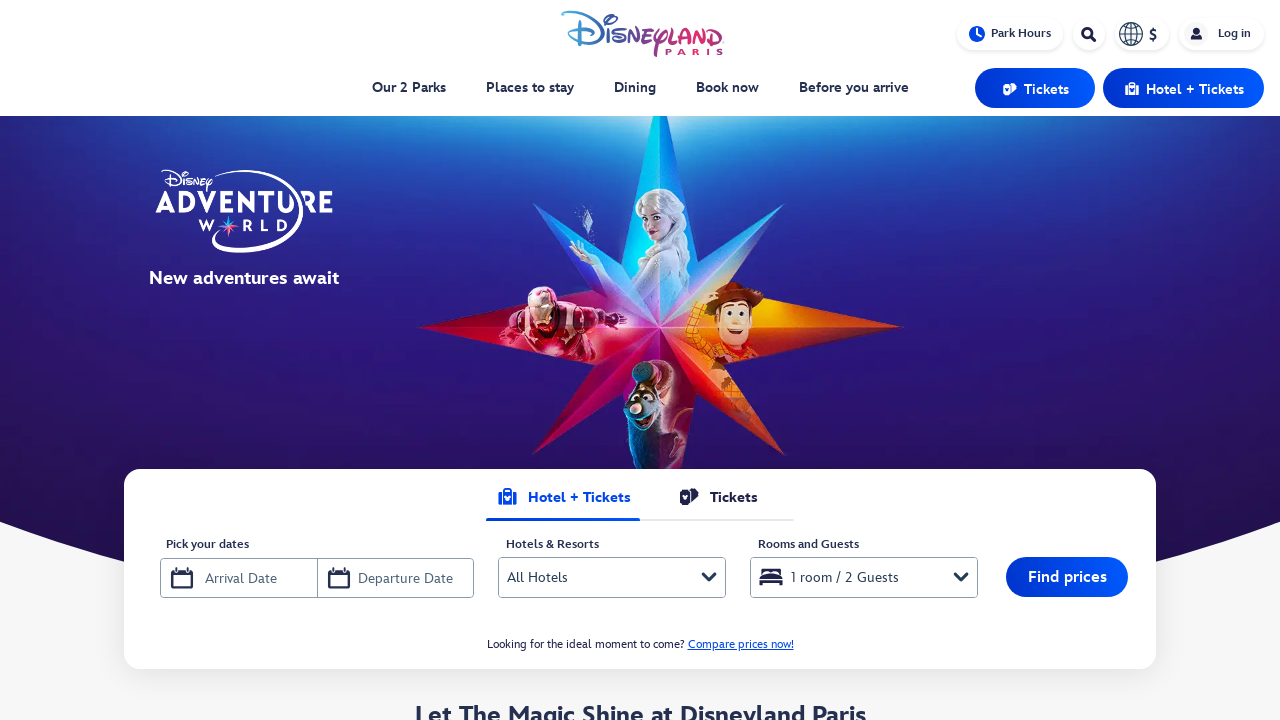

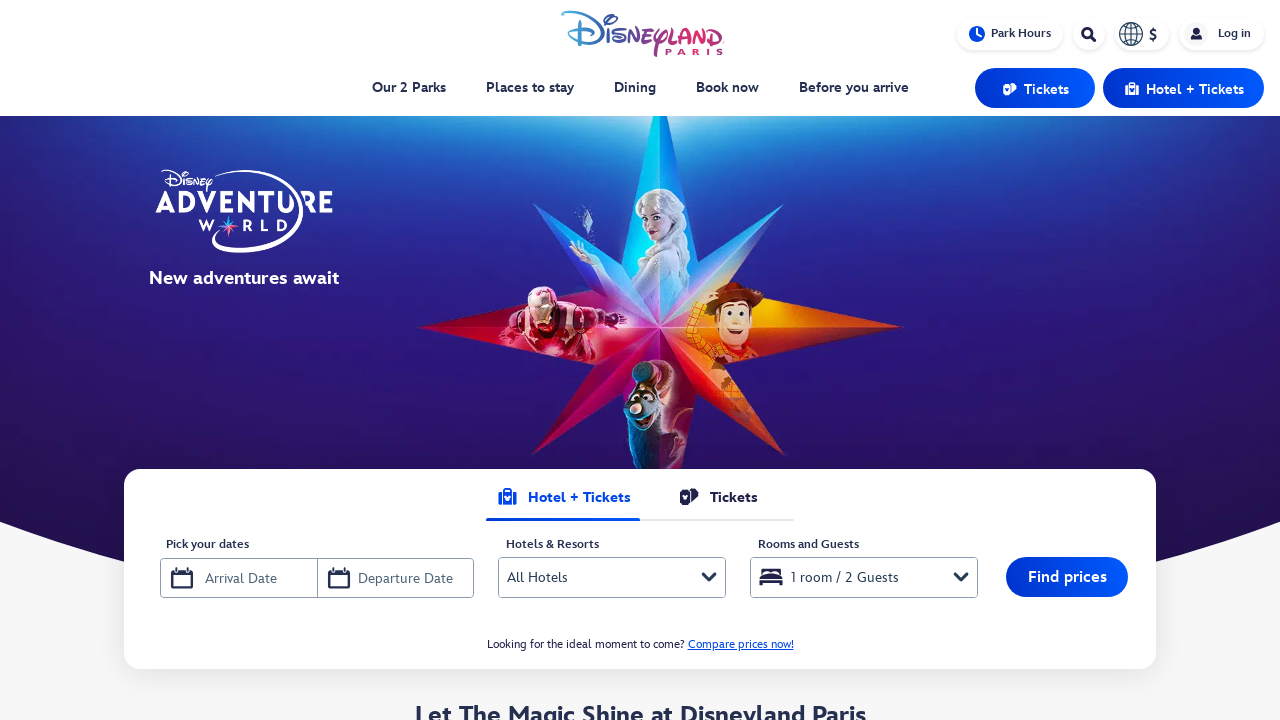